Tests drag and drop functionality, text input, and keyboard shortcuts (select all, copy, tab, paste) on a test automation practice site, then opens a new browser tab.

Starting URL: https://testautomationpractice.blogspot.com/

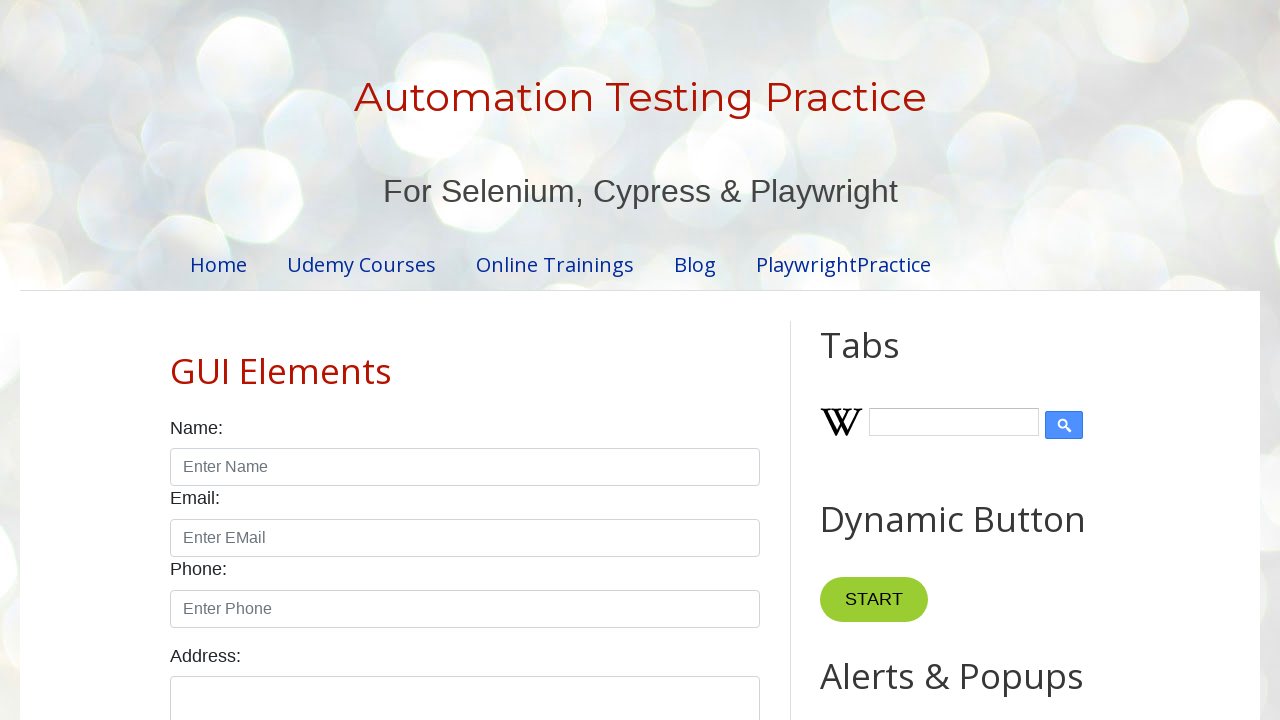

Dragged 'Drag me to my target' element to droppable target at (1015, 404)
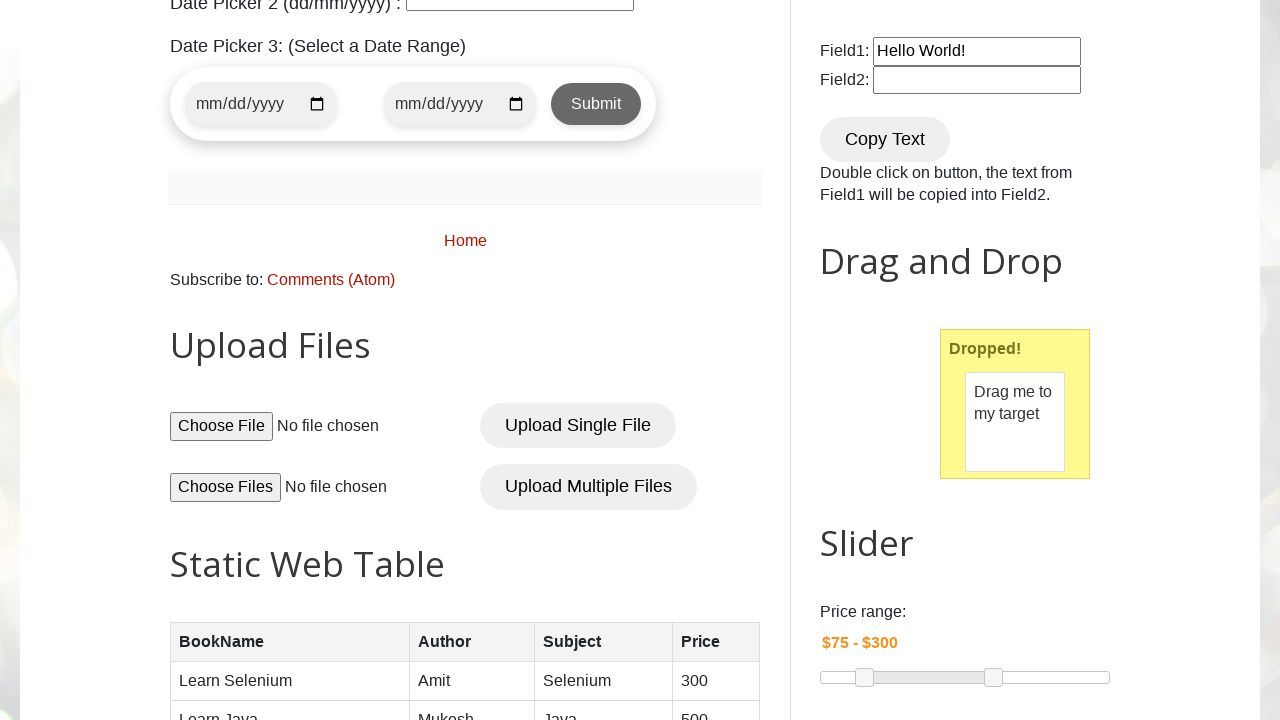

Filled name input field with 'seshu' on input#name
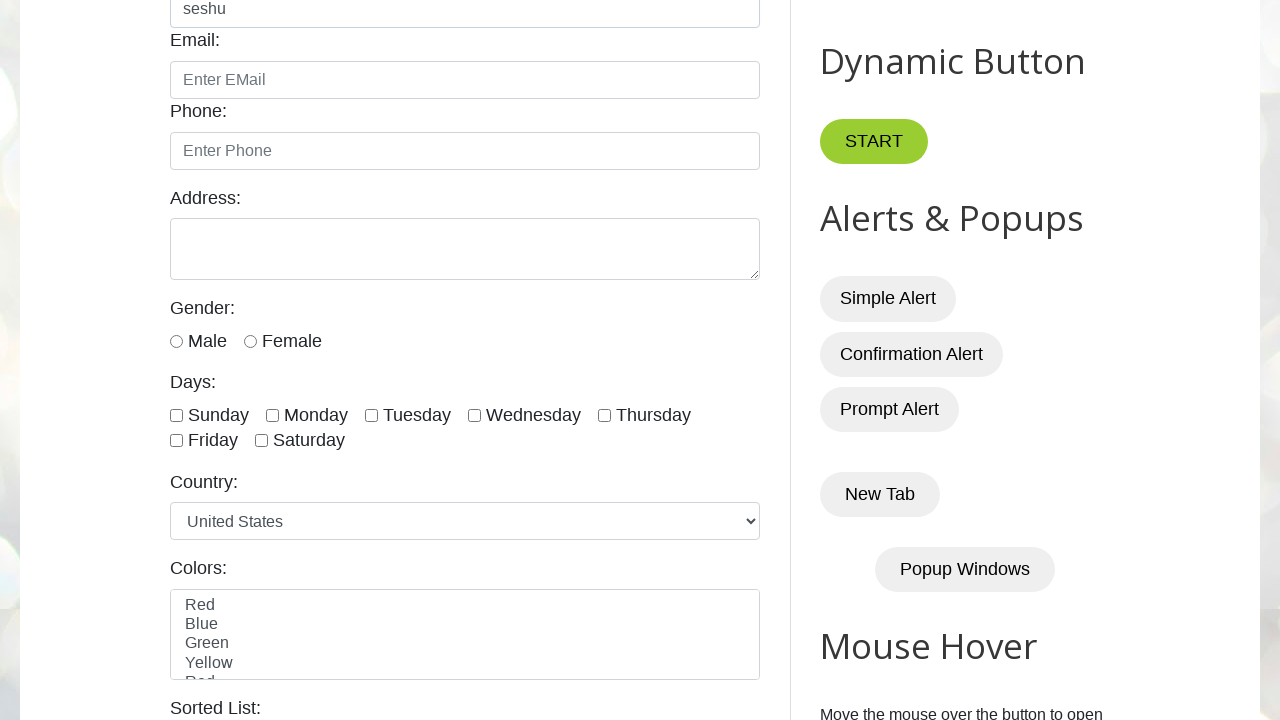

Pressed Control+A to select all text
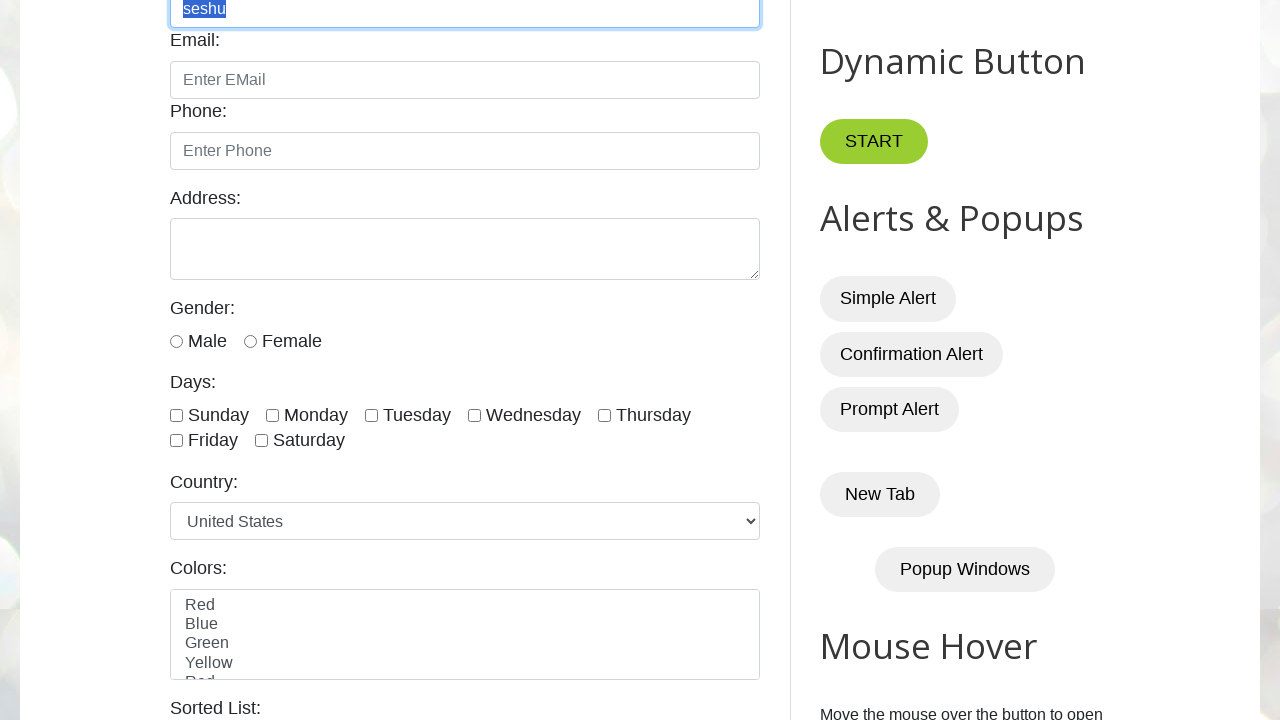

Pressed Control+C to copy selected text
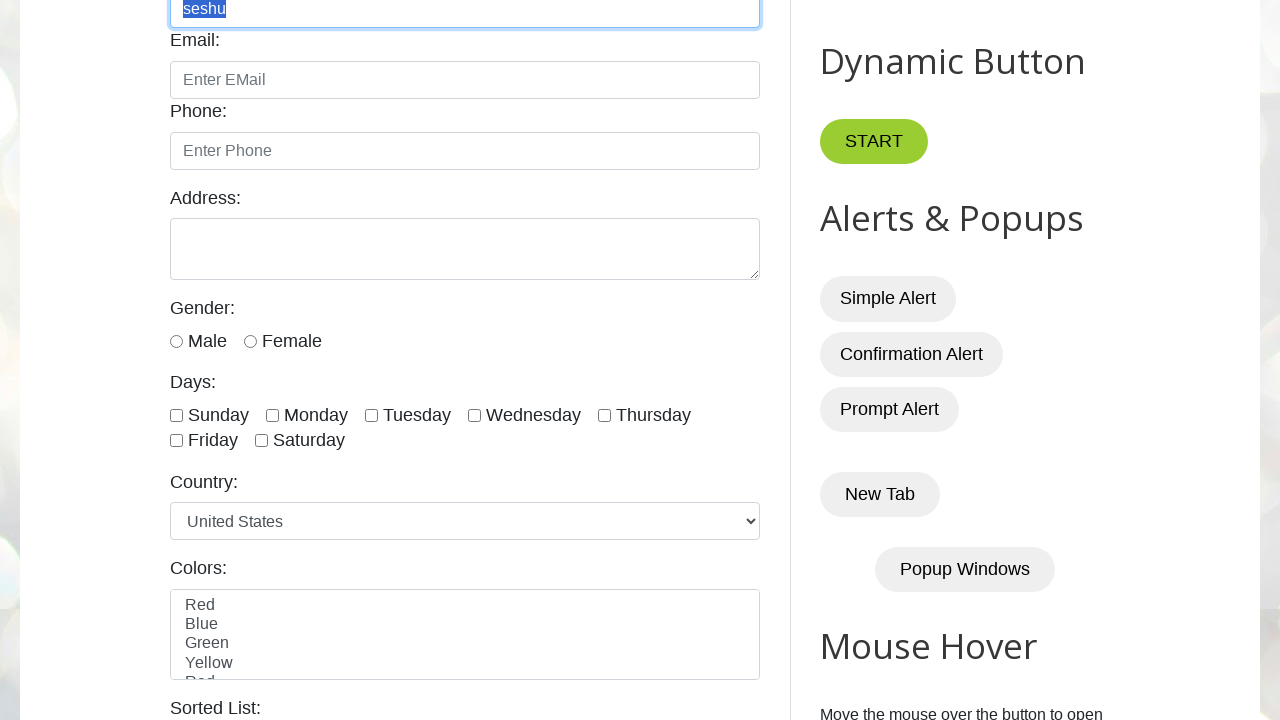

Pressed Tab to move to next field
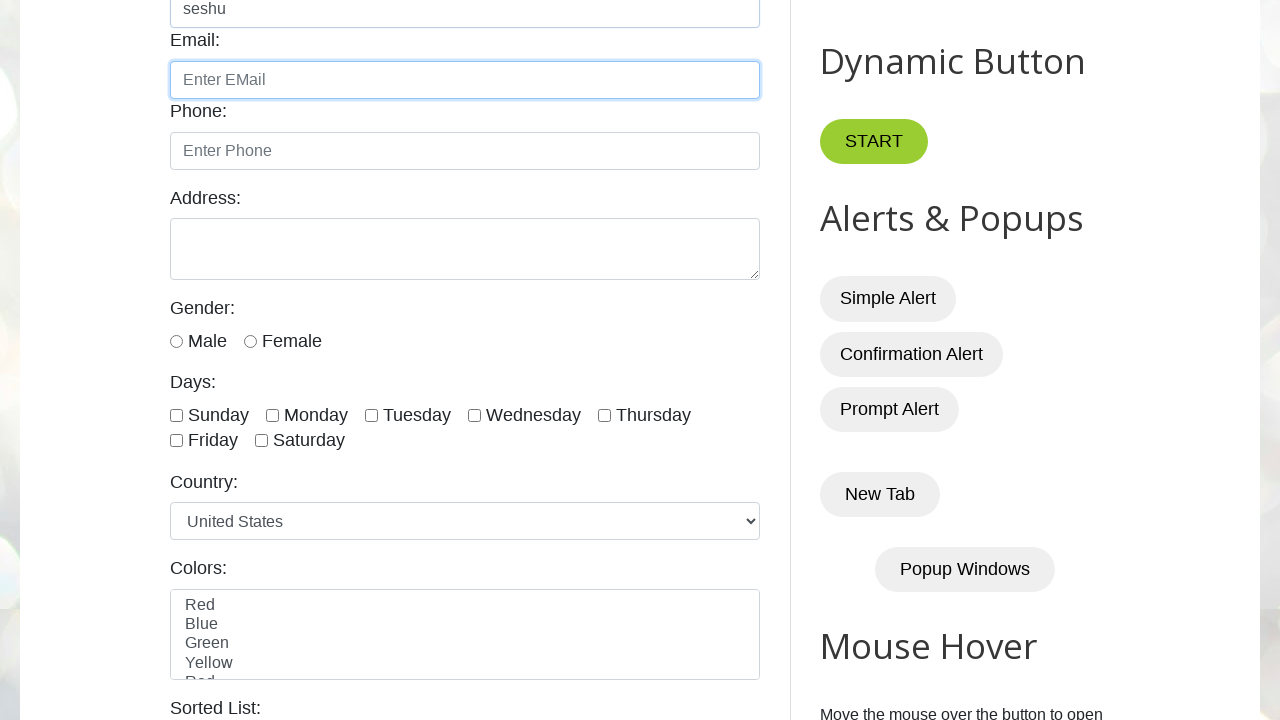

Pressed Control+V to paste text
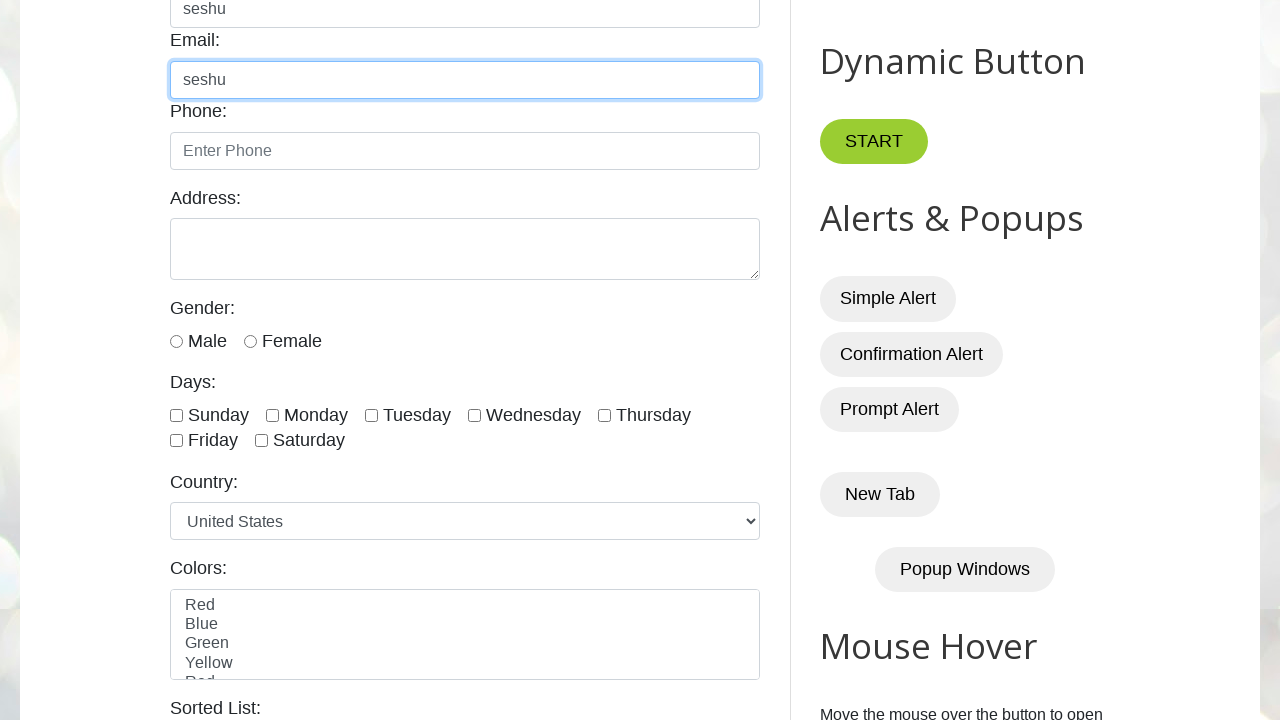

Opened a new browser tab
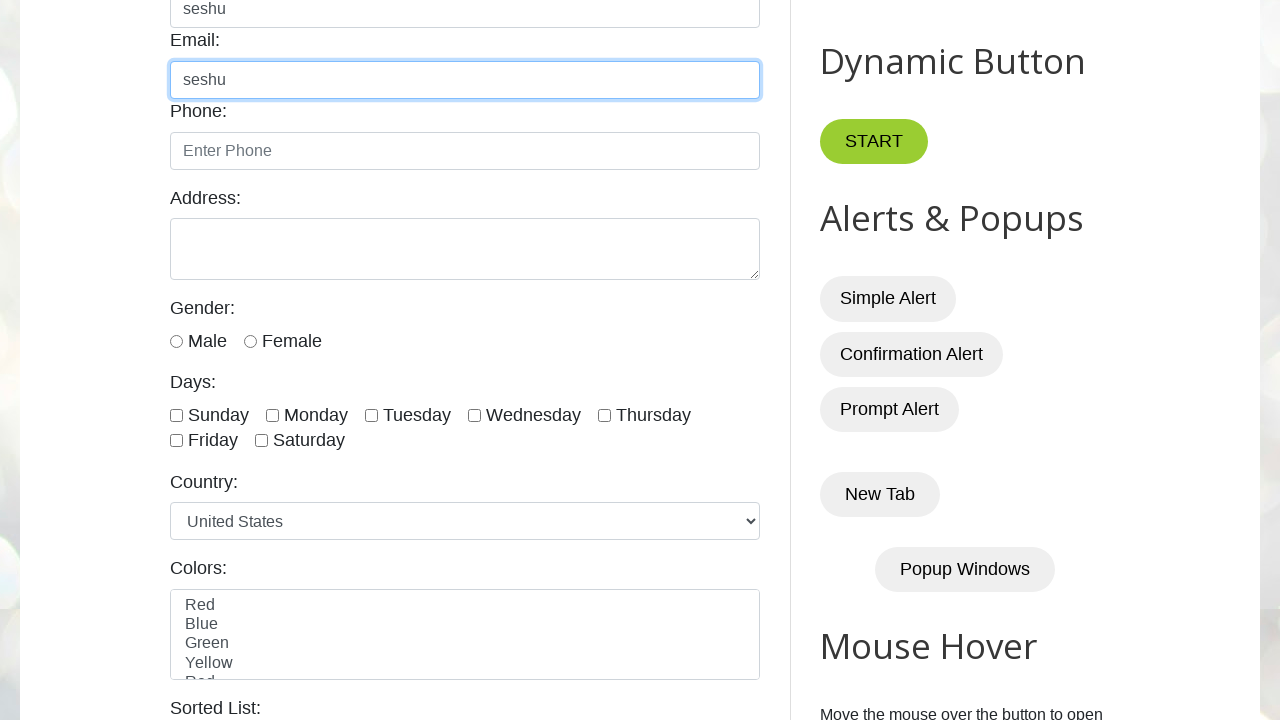

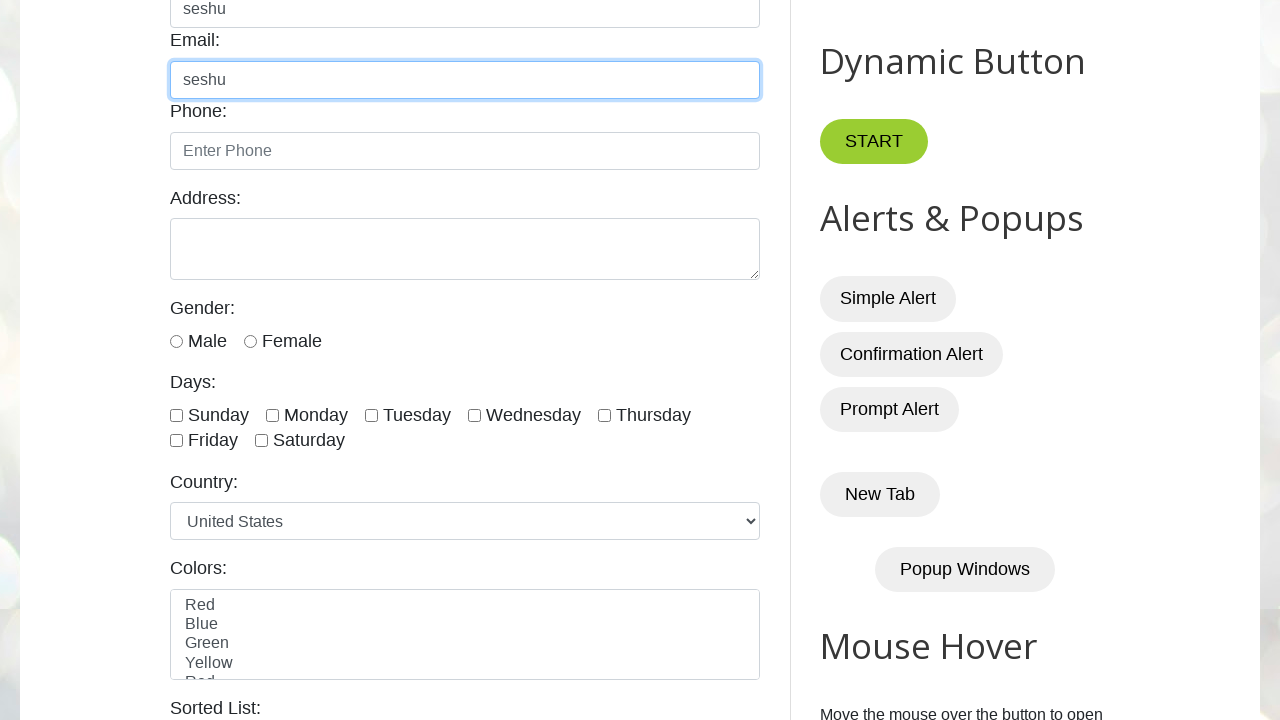